Navigates to the Playwright documentation homepage and clicks the "Get Started" link to access the getting started guide.

Starting URL: https://playwright.dev/

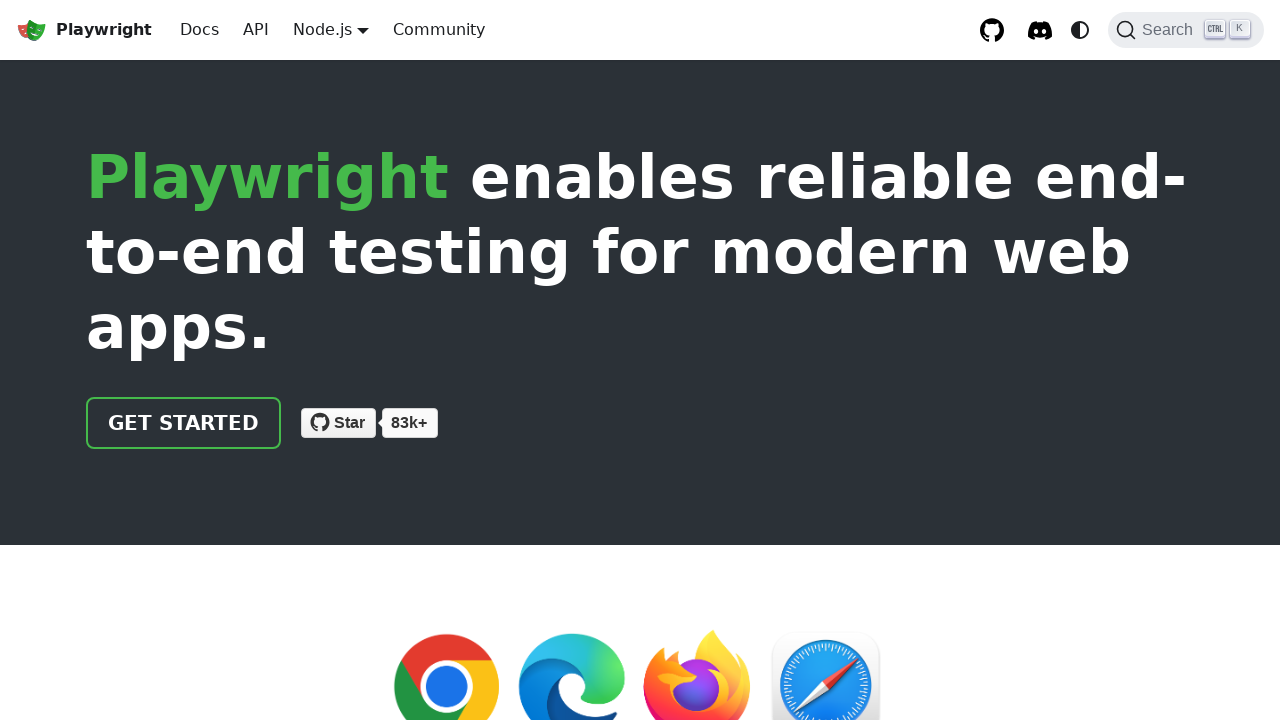

Navigated to Playwright documentation homepage
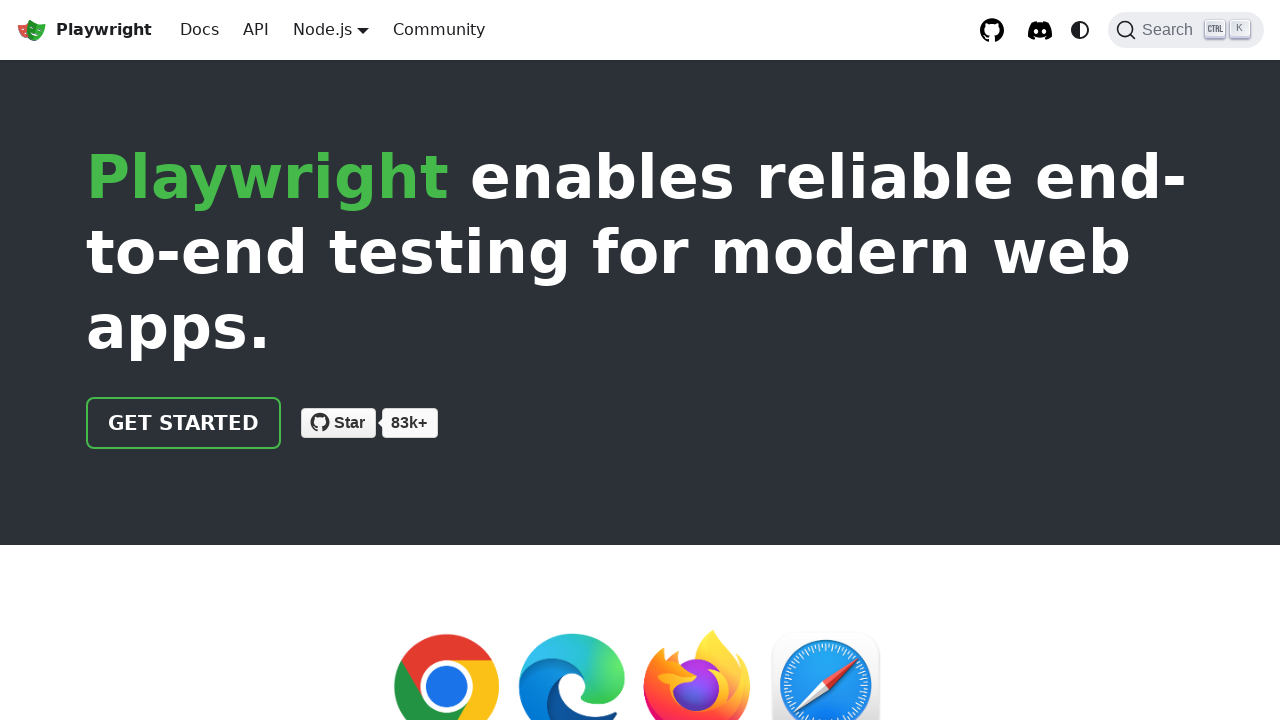

Clicked the 'Get Started' link at (184, 423) on text=Get Started
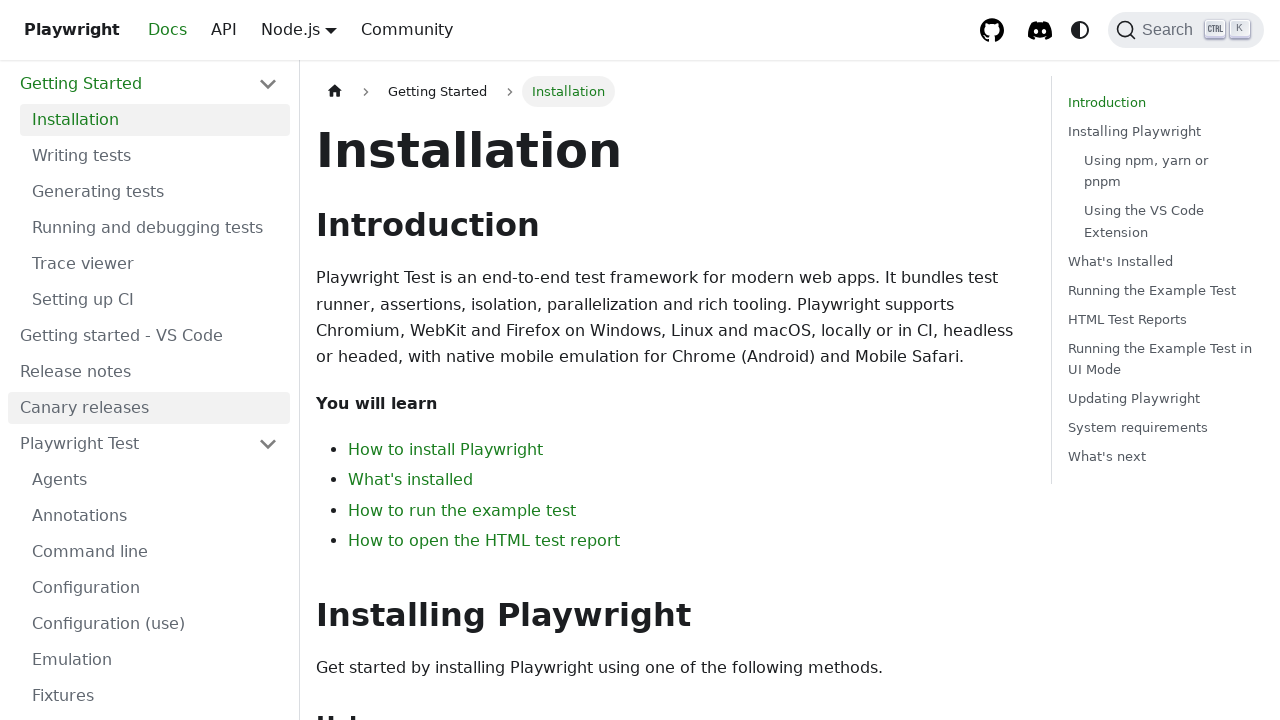

Getting started guide page fully loaded
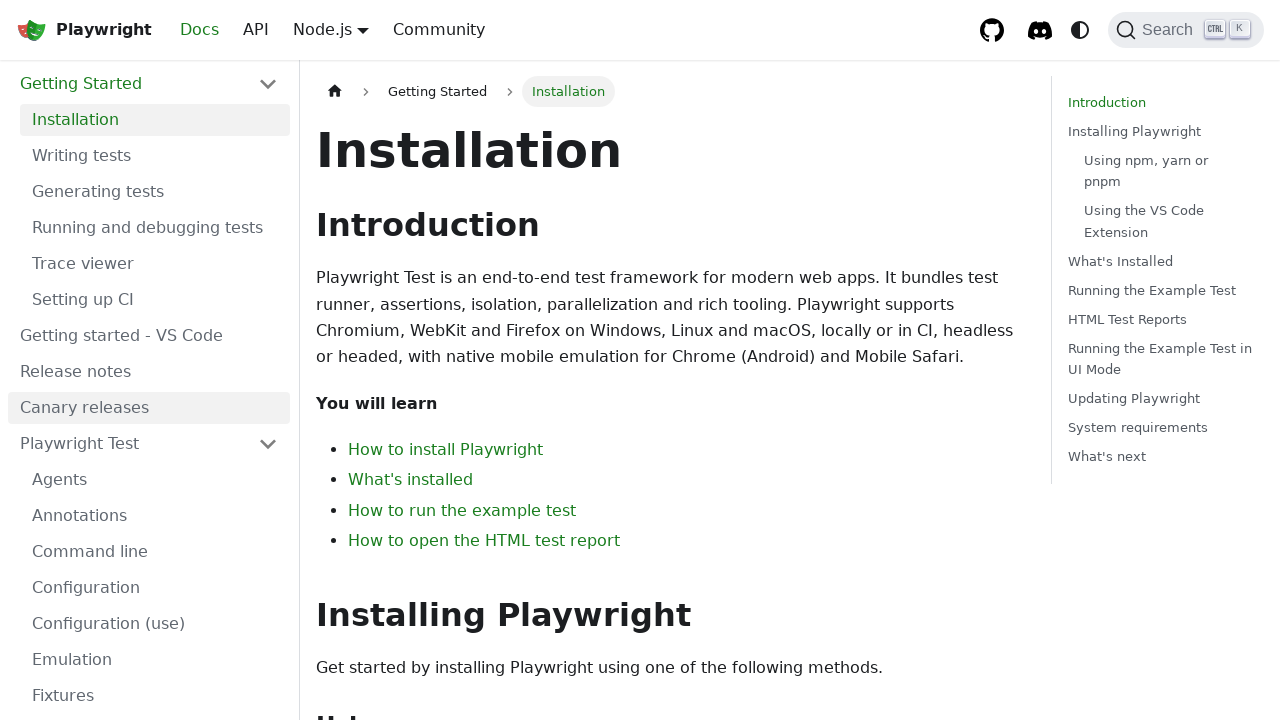

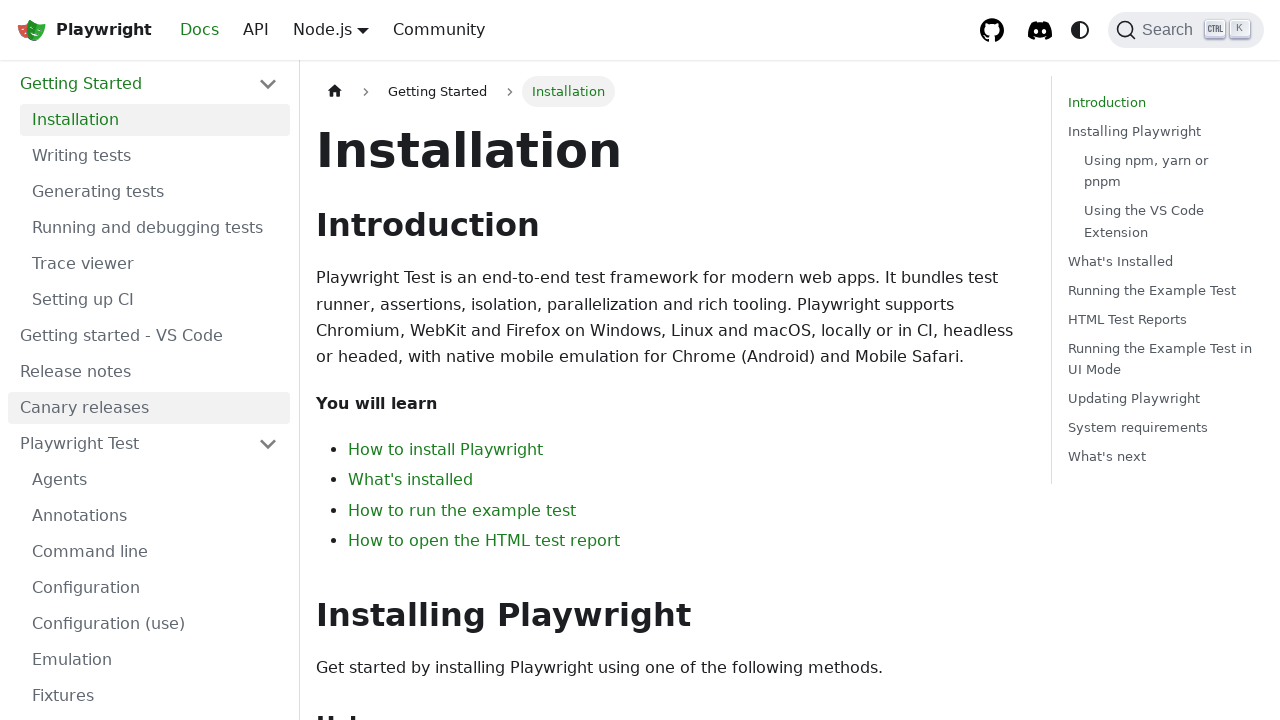